Tests window handling by clicking a link that opens a new window, extracting text from the child window, and using that text to fill a form field in the parent window

Starting URL: https://rahulshettyacademy.com/loginpagePractise/#

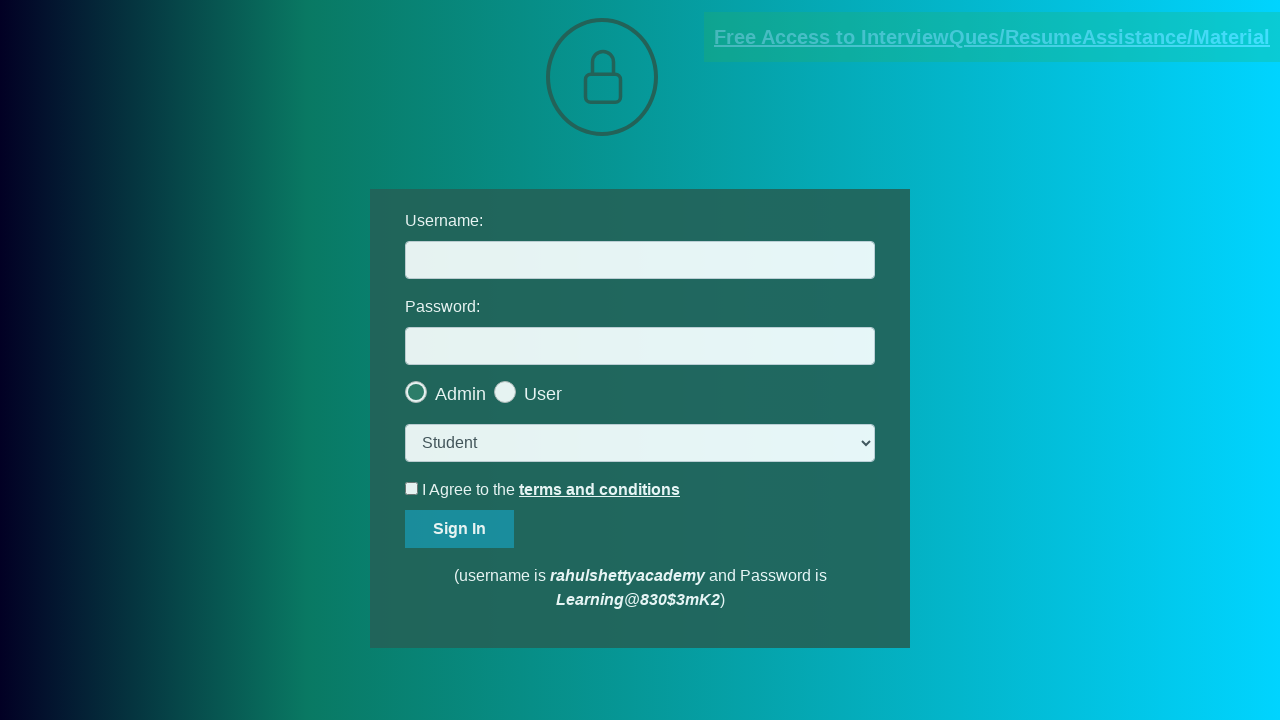

Clicked blinking text link to open new window at (992, 37) on .blinkingText
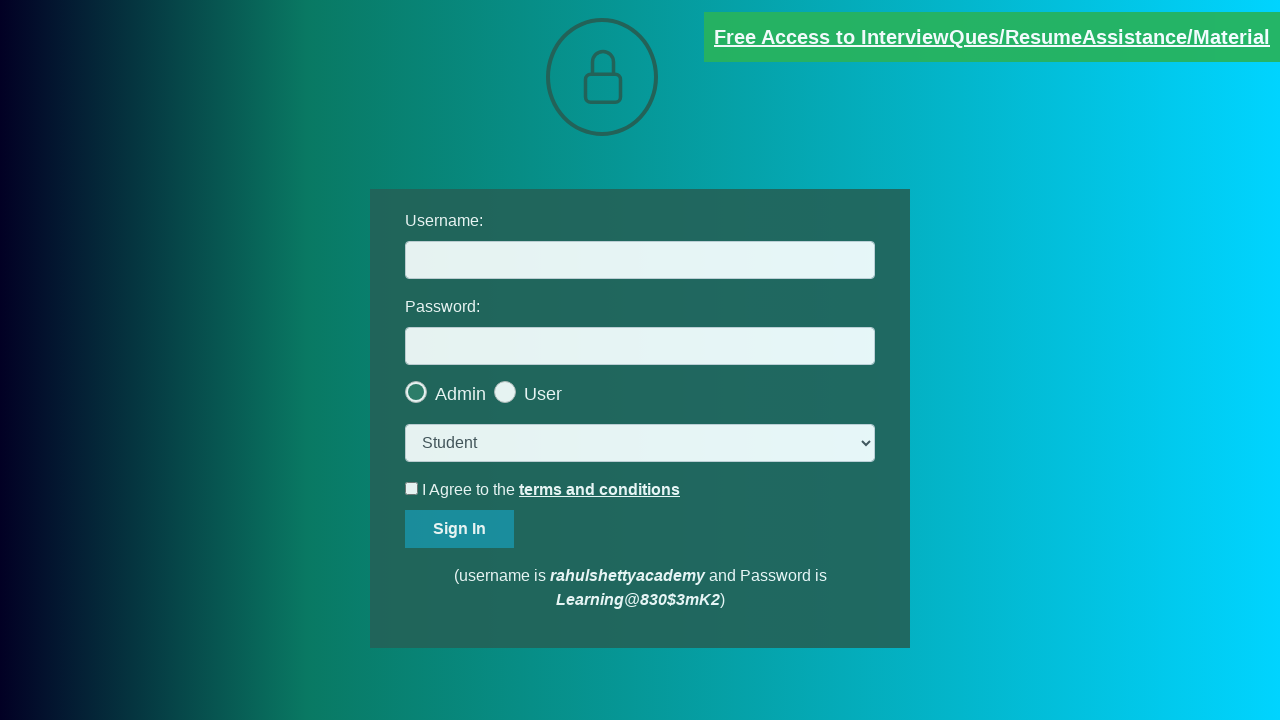

New window opened and captured
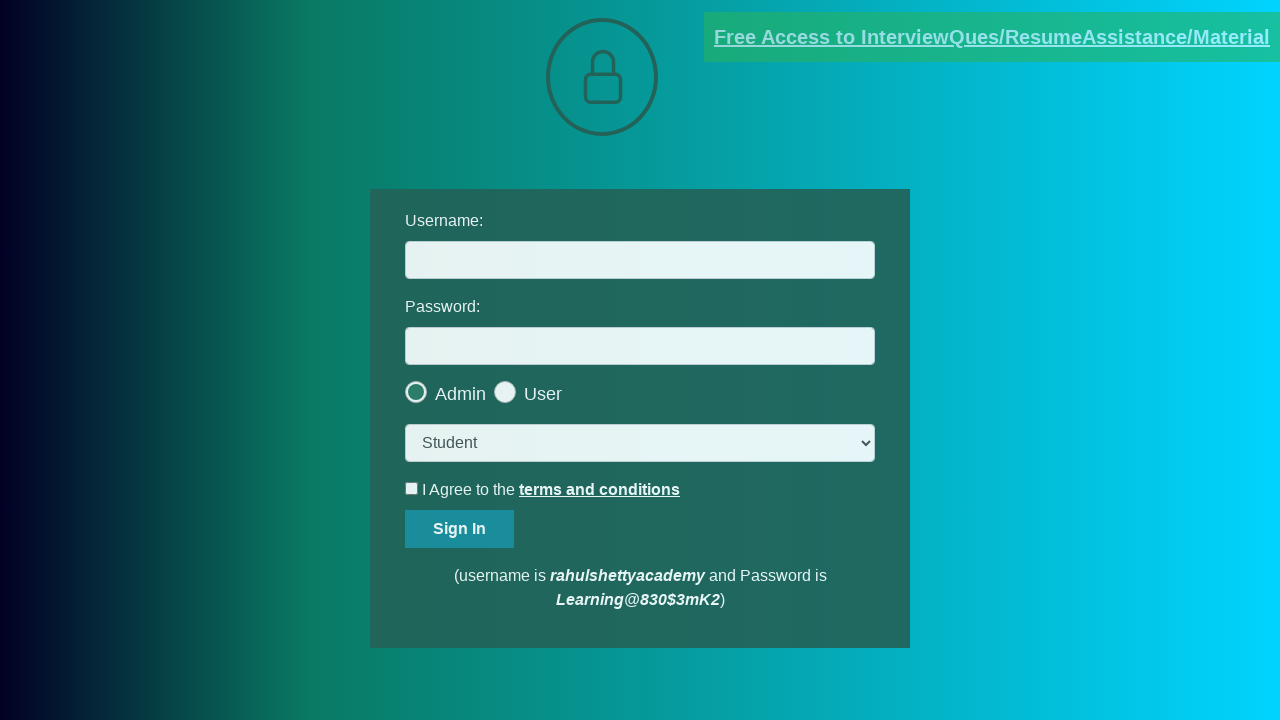

Located text element in child window
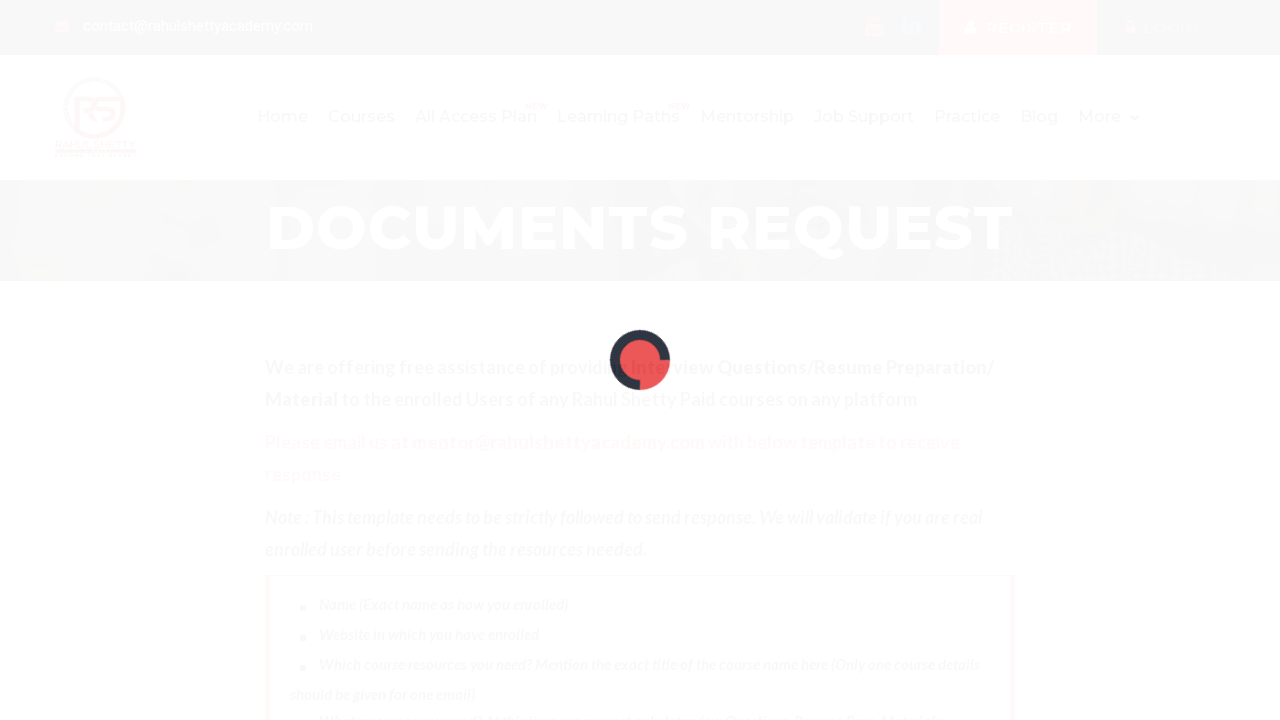

Extracted text content from child window element
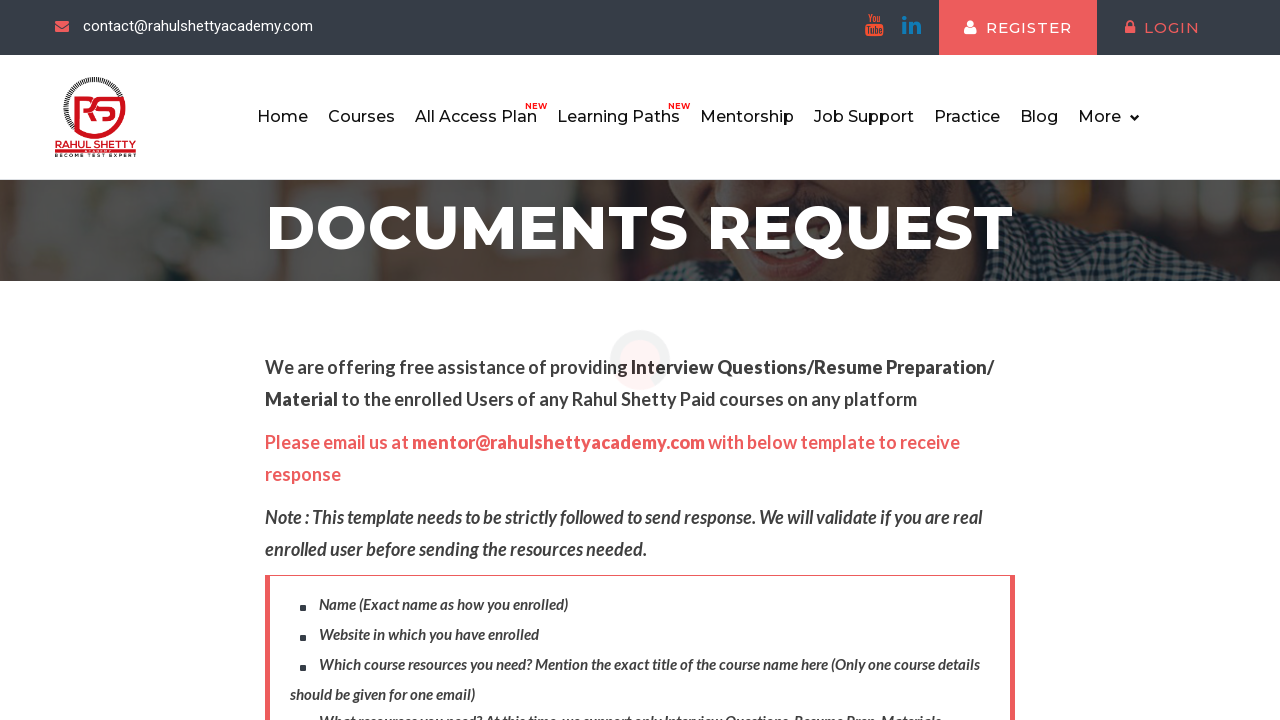

Parsed email from text: mentor@rahulshettyacademy.com
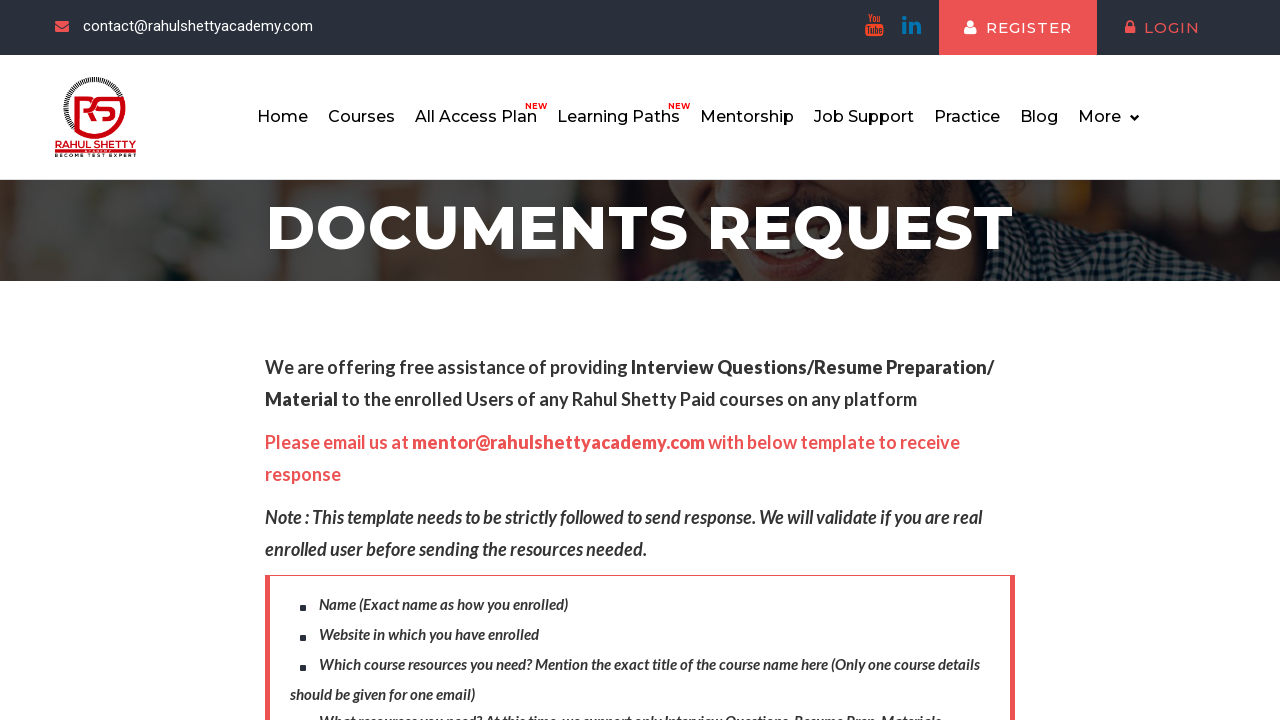

Closed child window
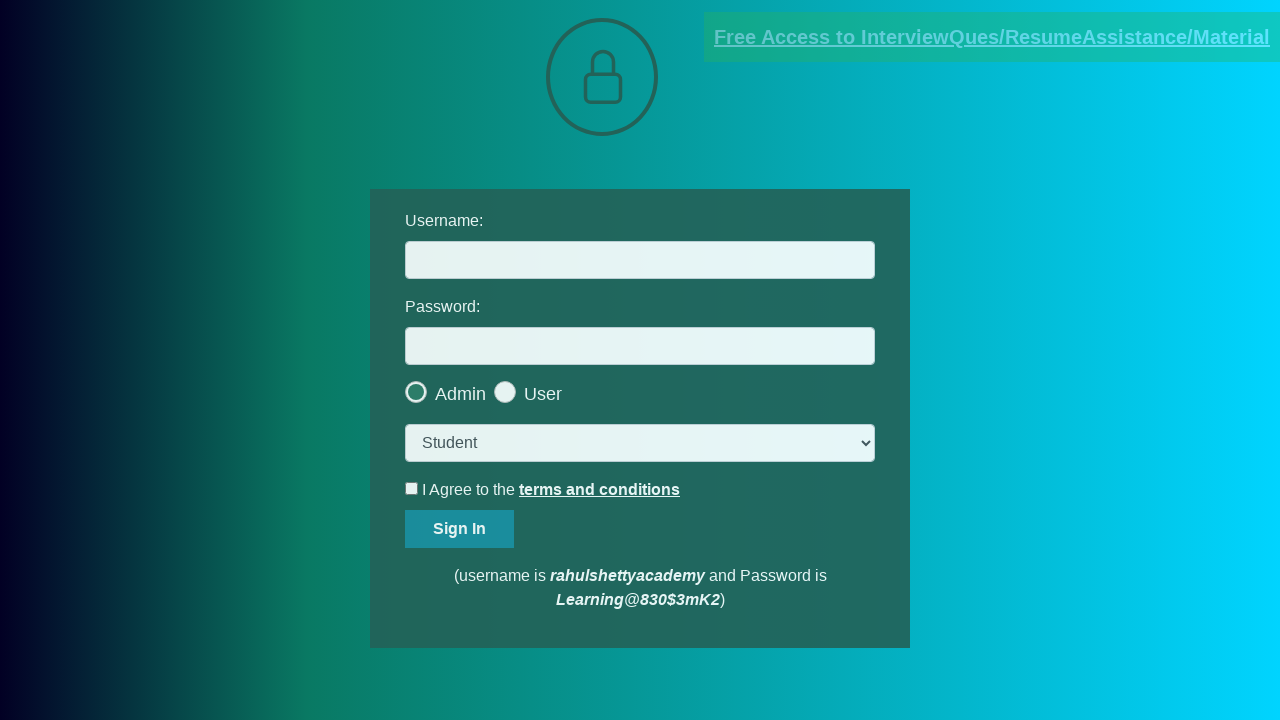

Filled username field with extracted email: mentor@rahulshettyacademy.com on #username
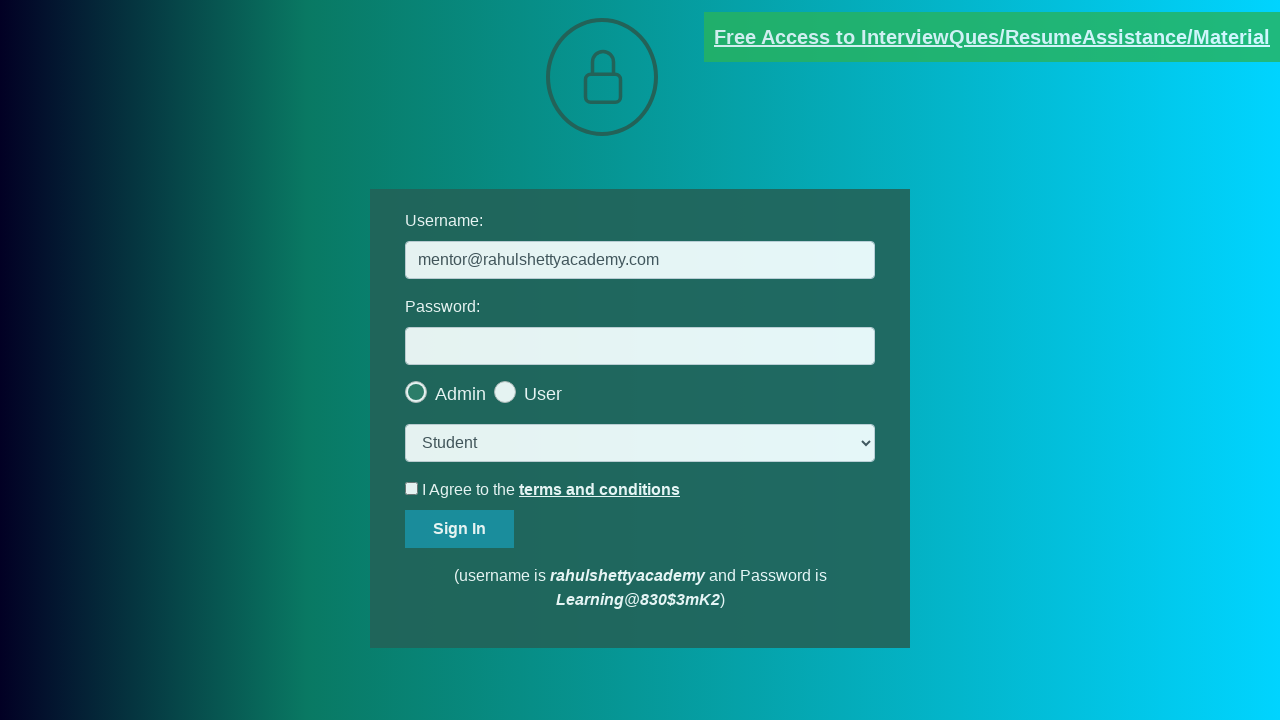

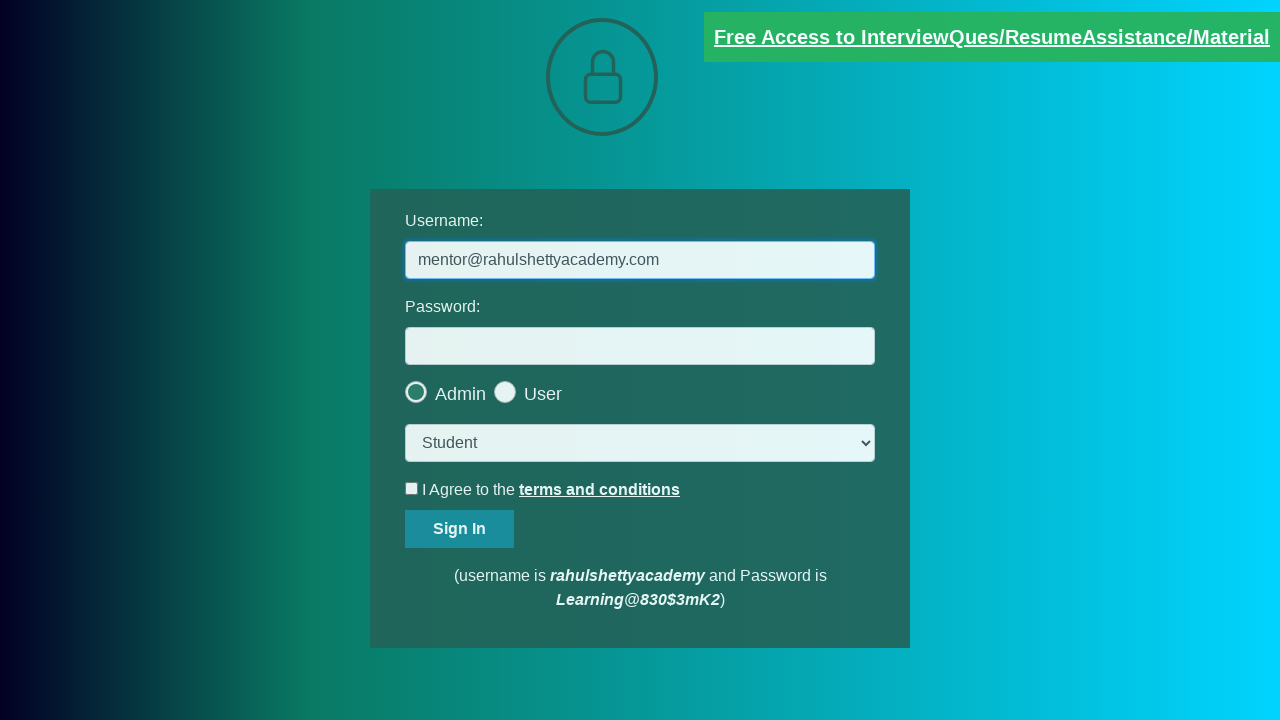